Tests navigation to the Contact Us page from the footer

Starting URL: https://www.telerik.com/

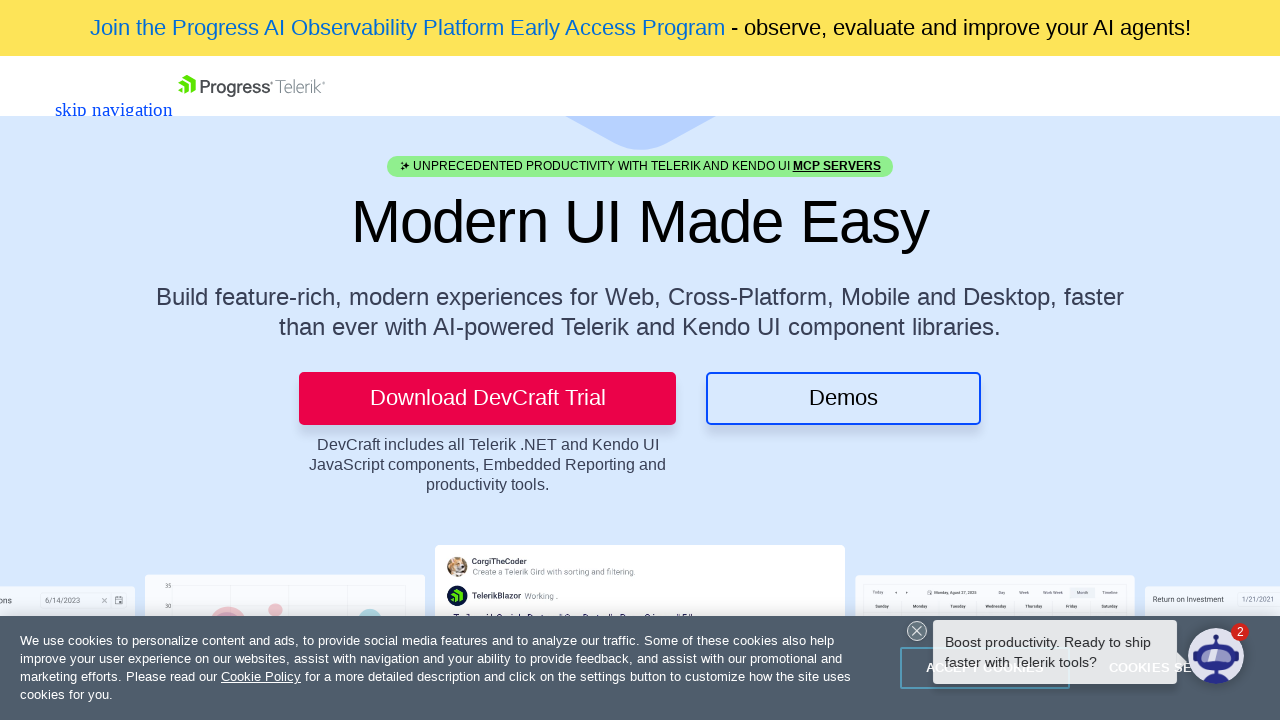

Scrolled to bottom of page to reveal footer
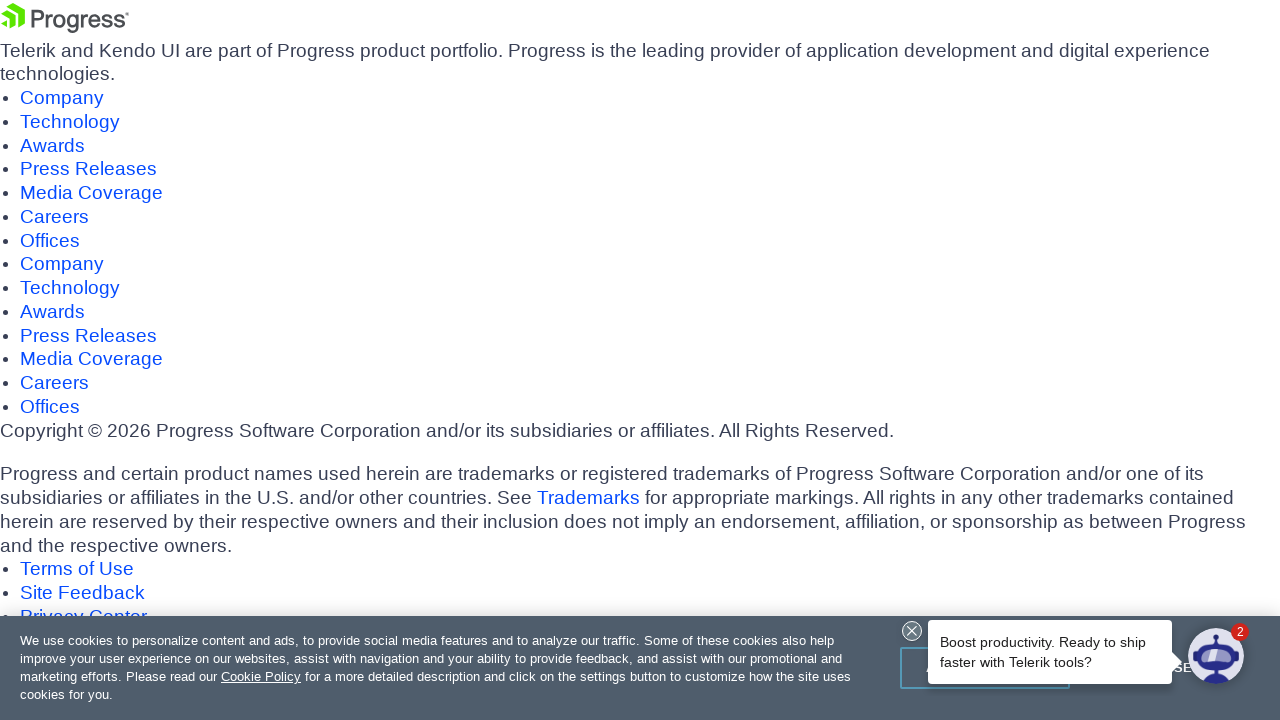

Waited 500ms for footer to render
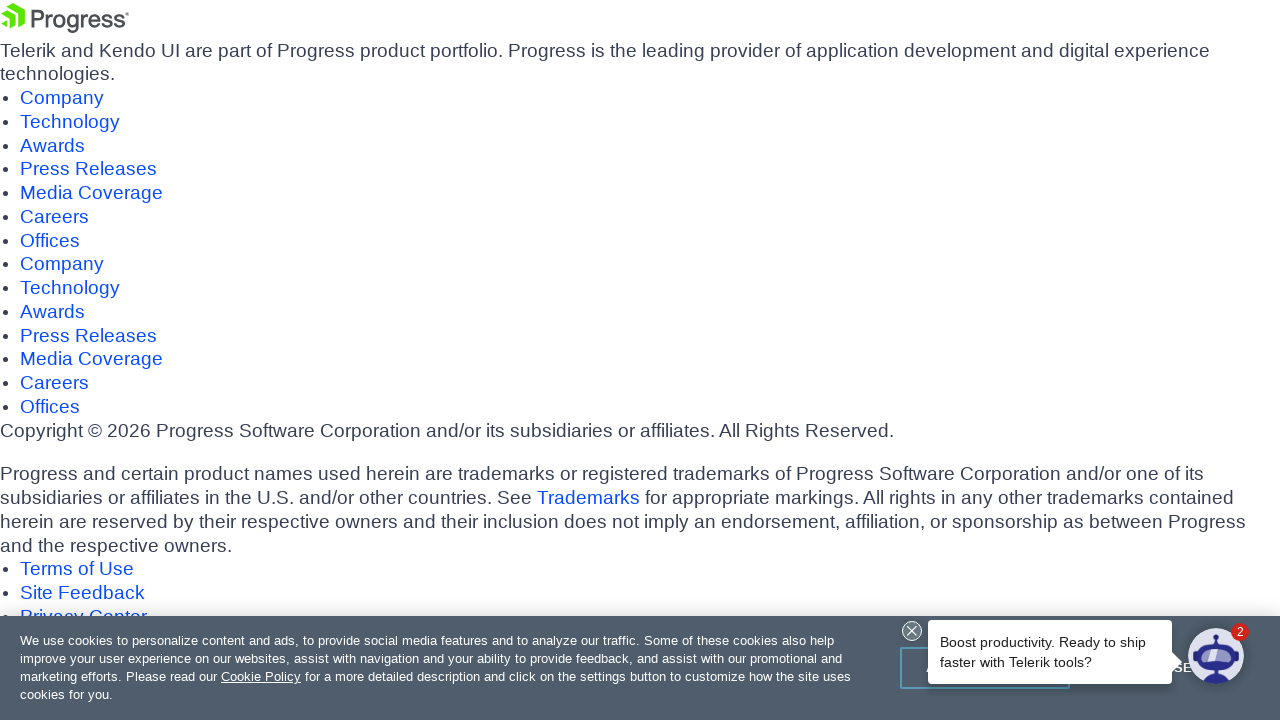

Clicked Contact Us link in footer at (68, 360) on footer a:has-text('Contact Us')
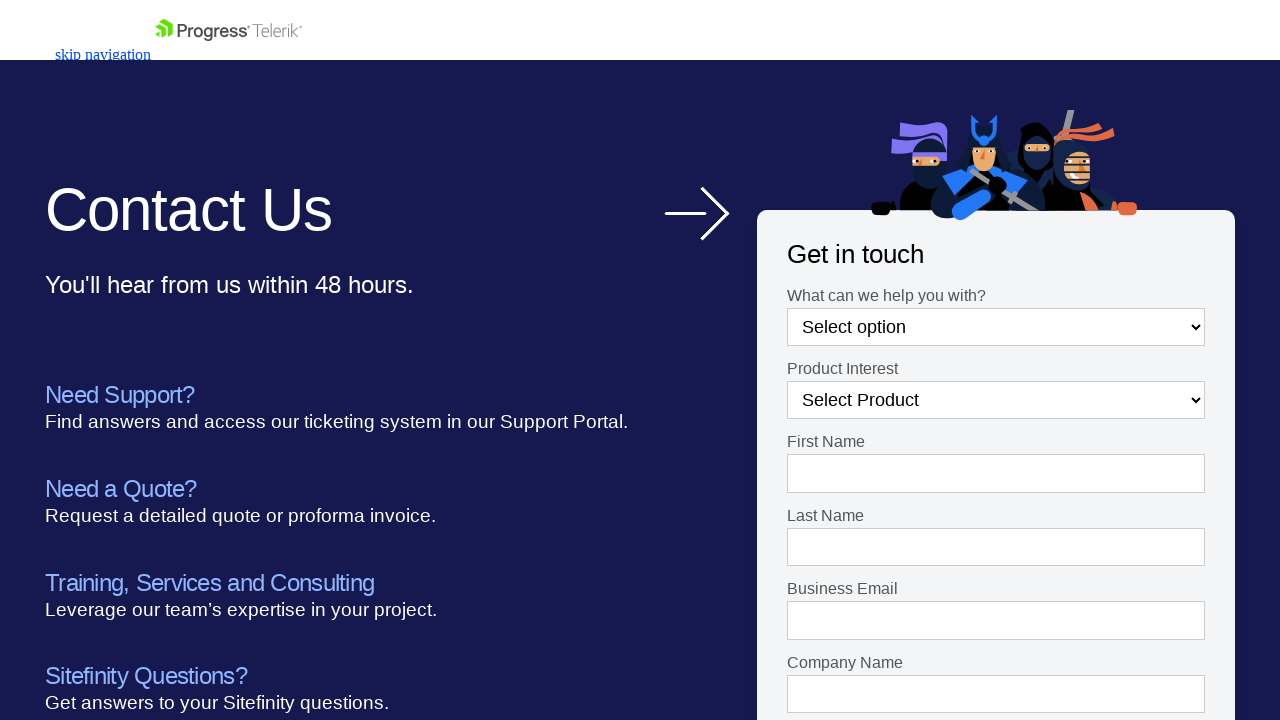

Waited for page to load and network to become idle
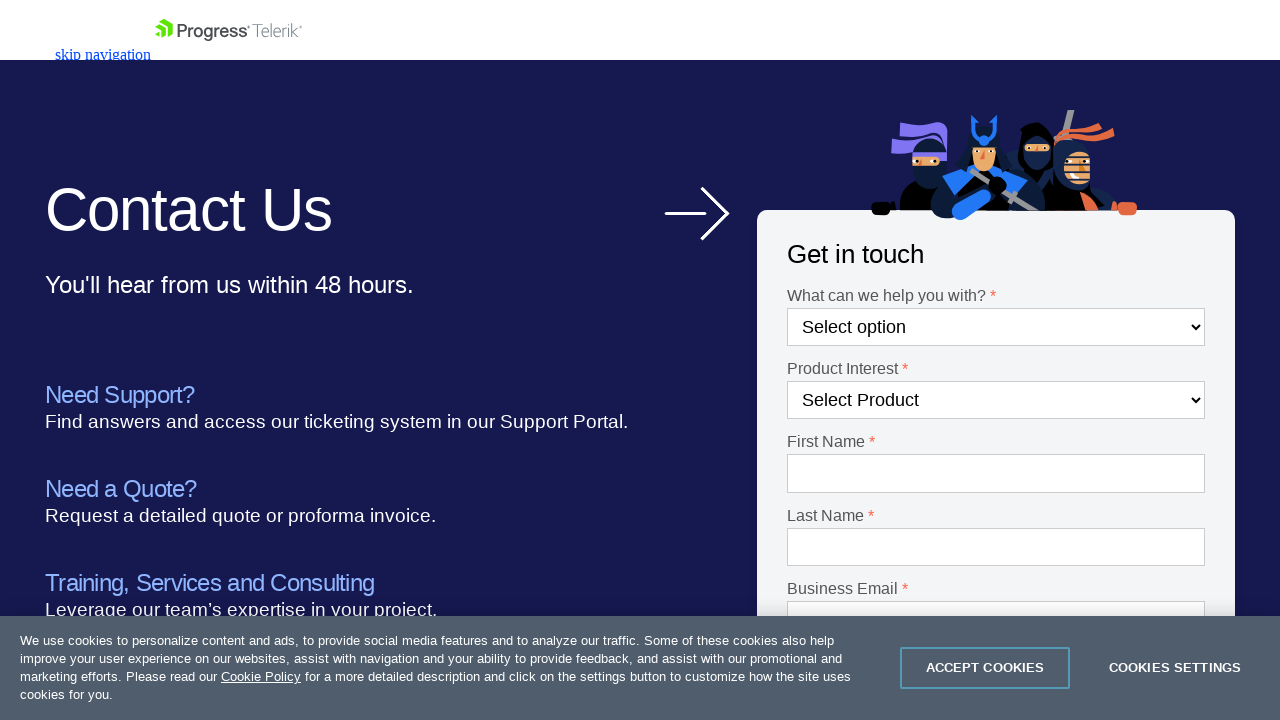

Verified that 'contact' is present in the current URL
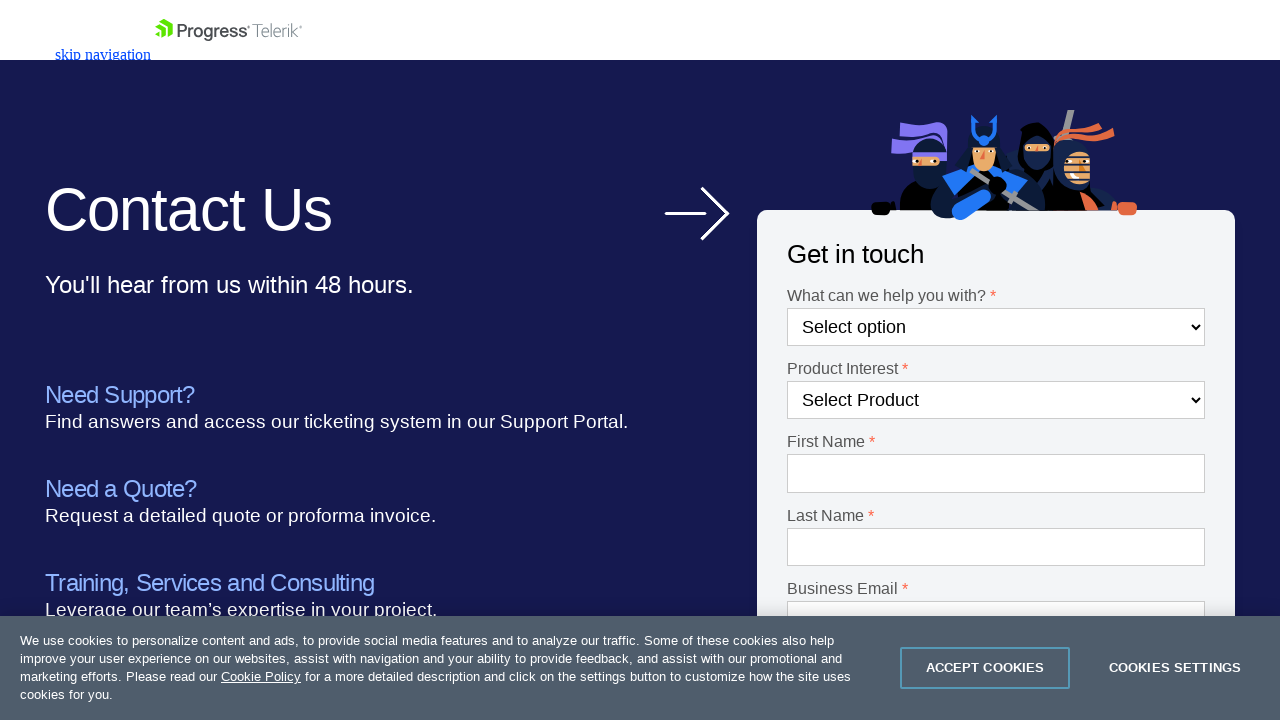

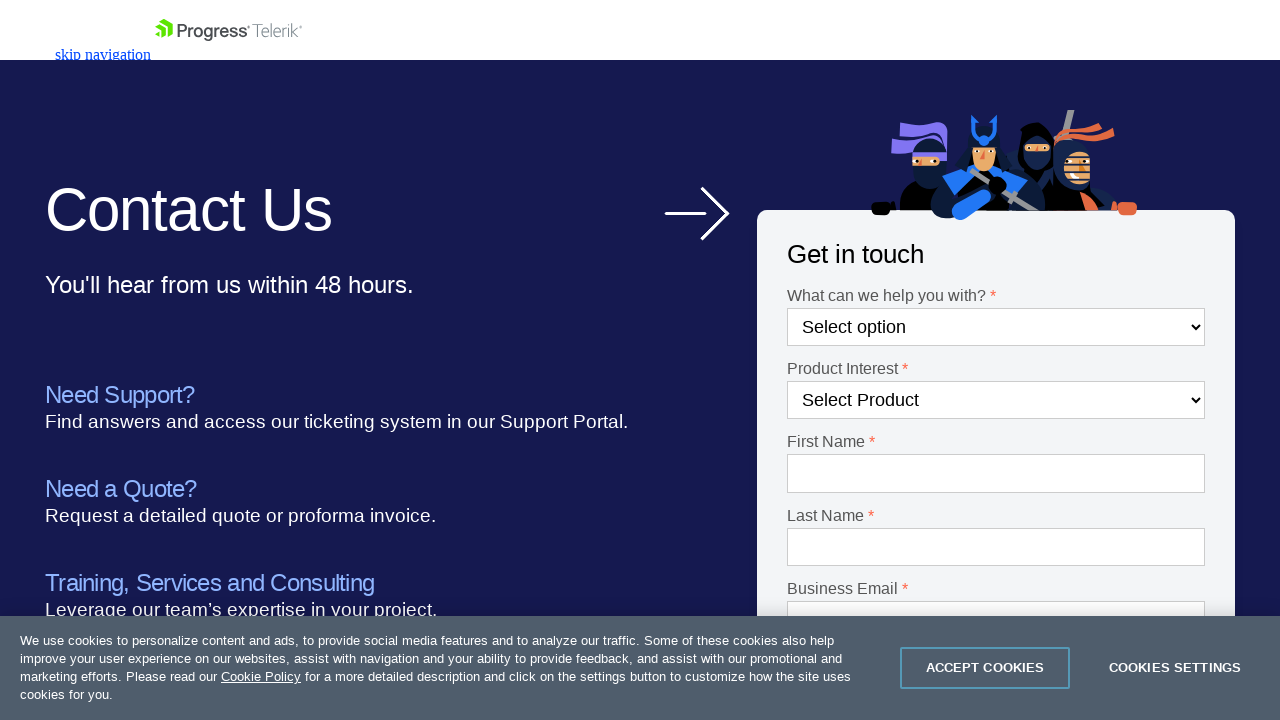